Tests handling of a simple JavaScript alert by clicking a button to trigger the alert, reading its text, and accepting it.

Starting URL: https://v1.training-support.net/selenium/javascript-alerts

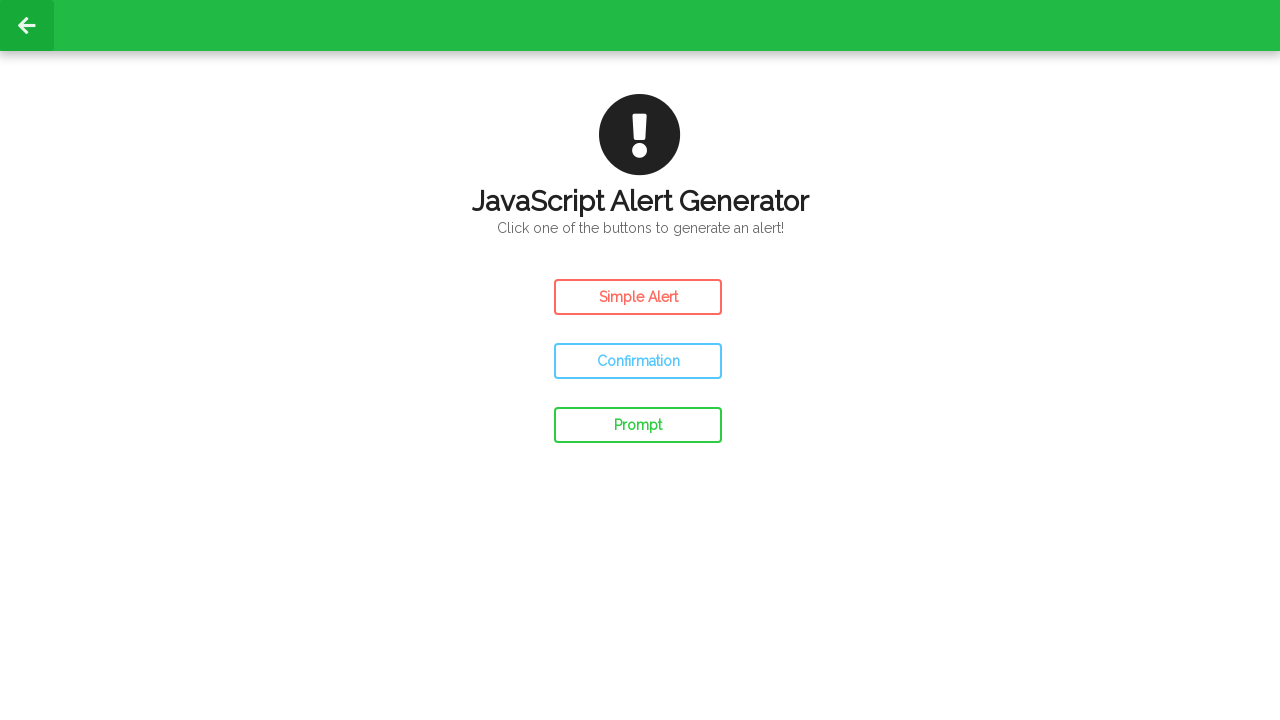

Clicked the Simple Alert button at (638, 297) on #simple
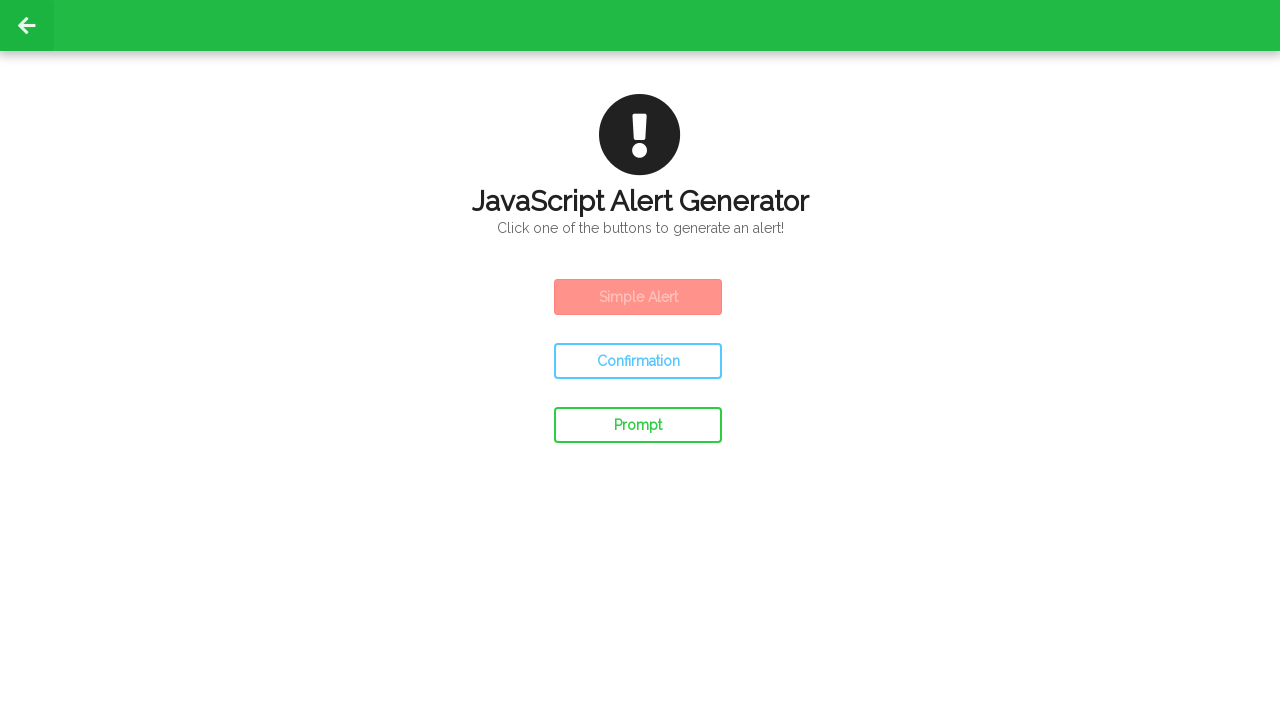

Set up dialog handler to accept alert
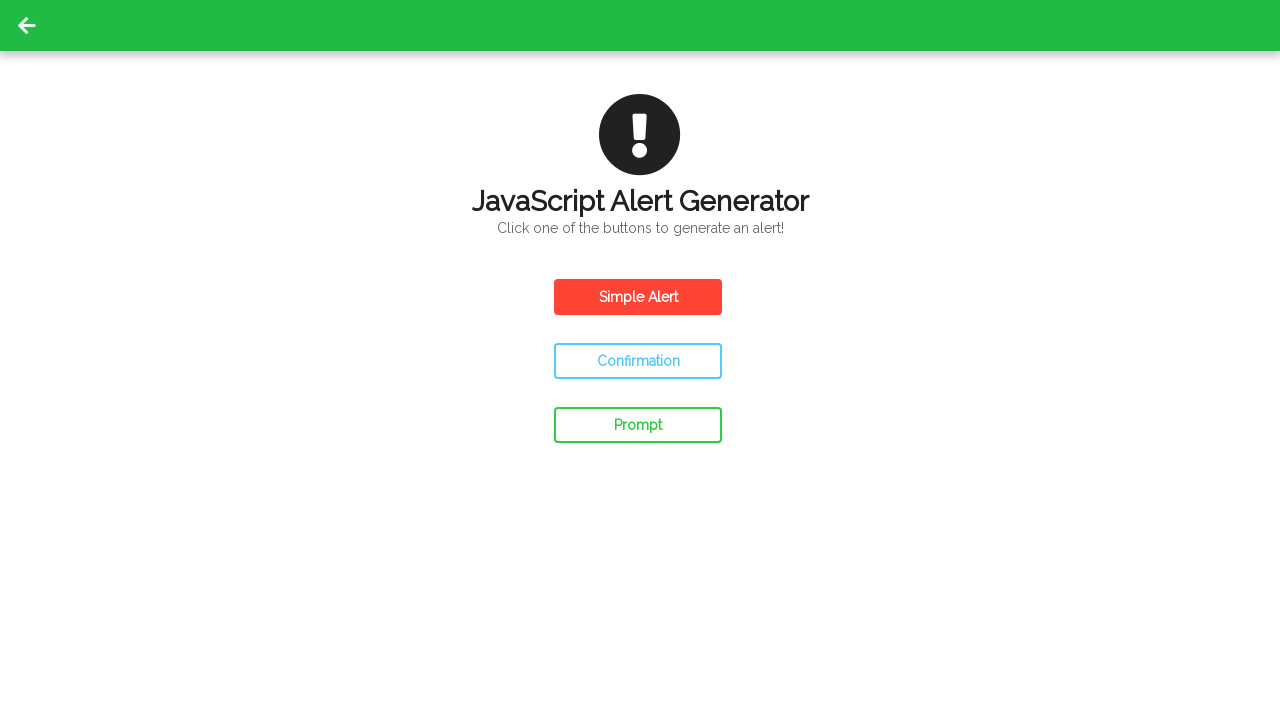

Alert was handled and page returned to normal state
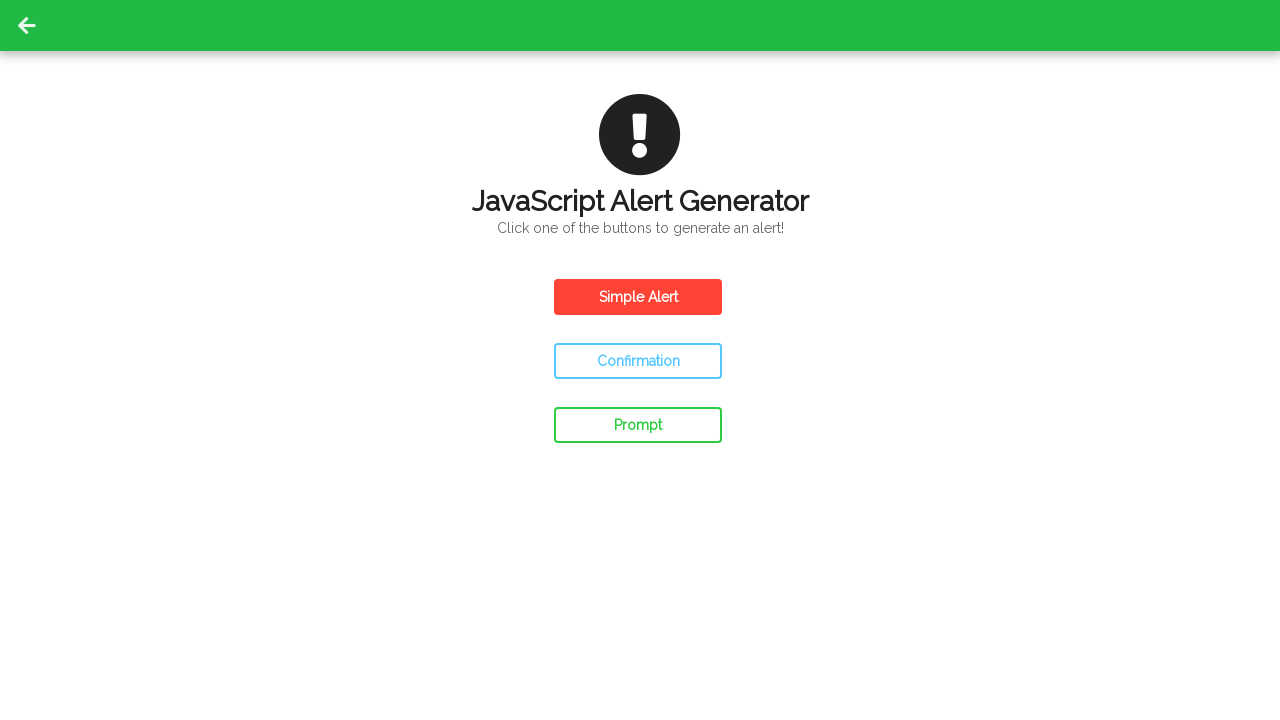

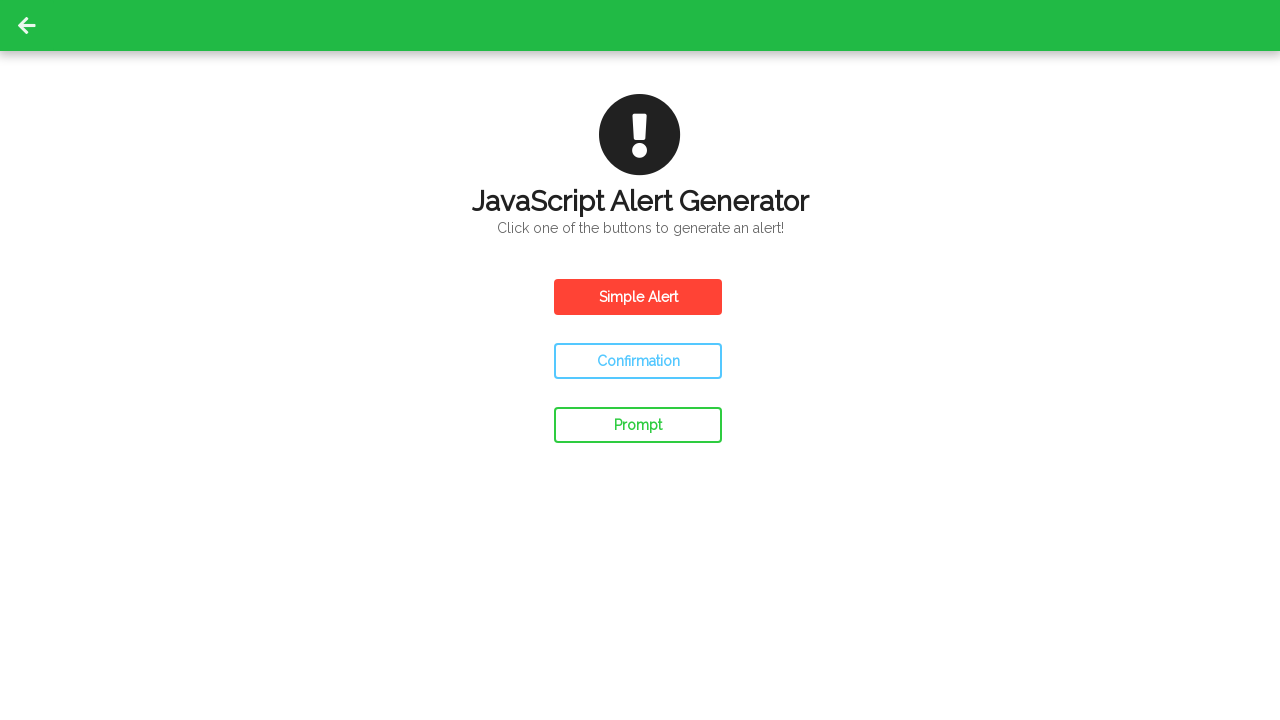